Navigates to YouTube and verifies that the page title is "YouTube"

Starting URL: https://www.youtube.com

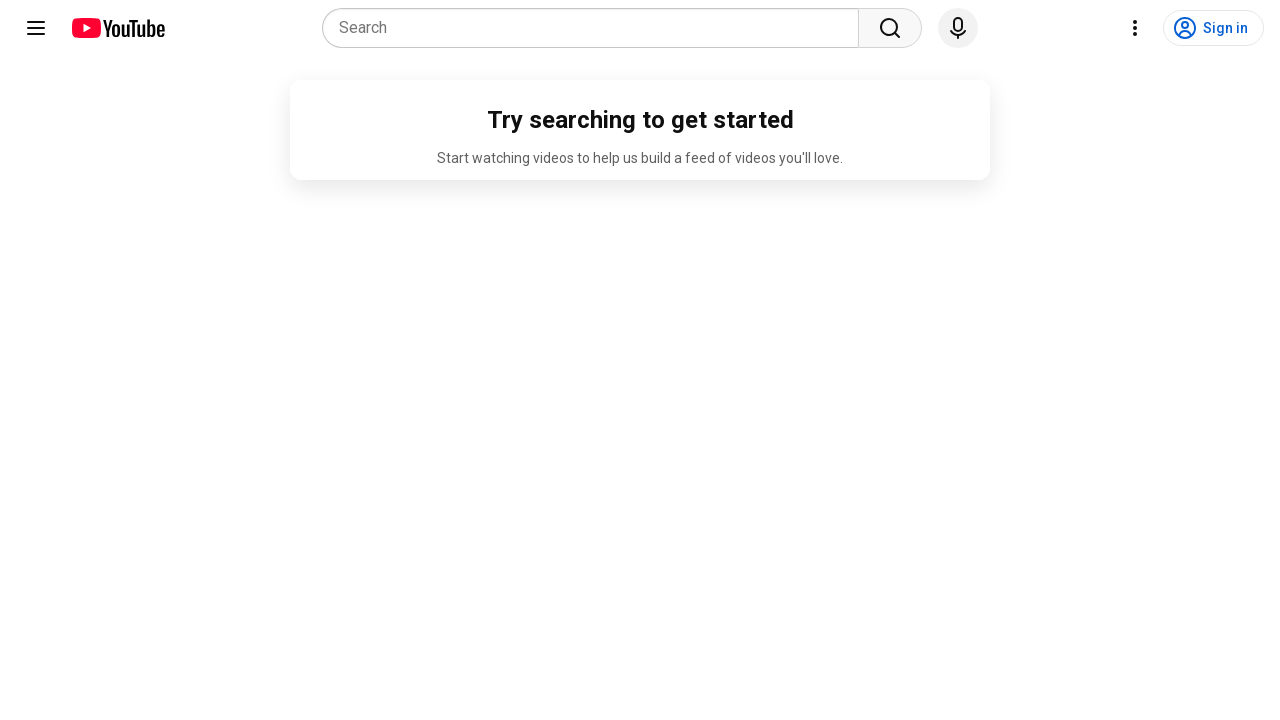

Navigated to YouTube homepage
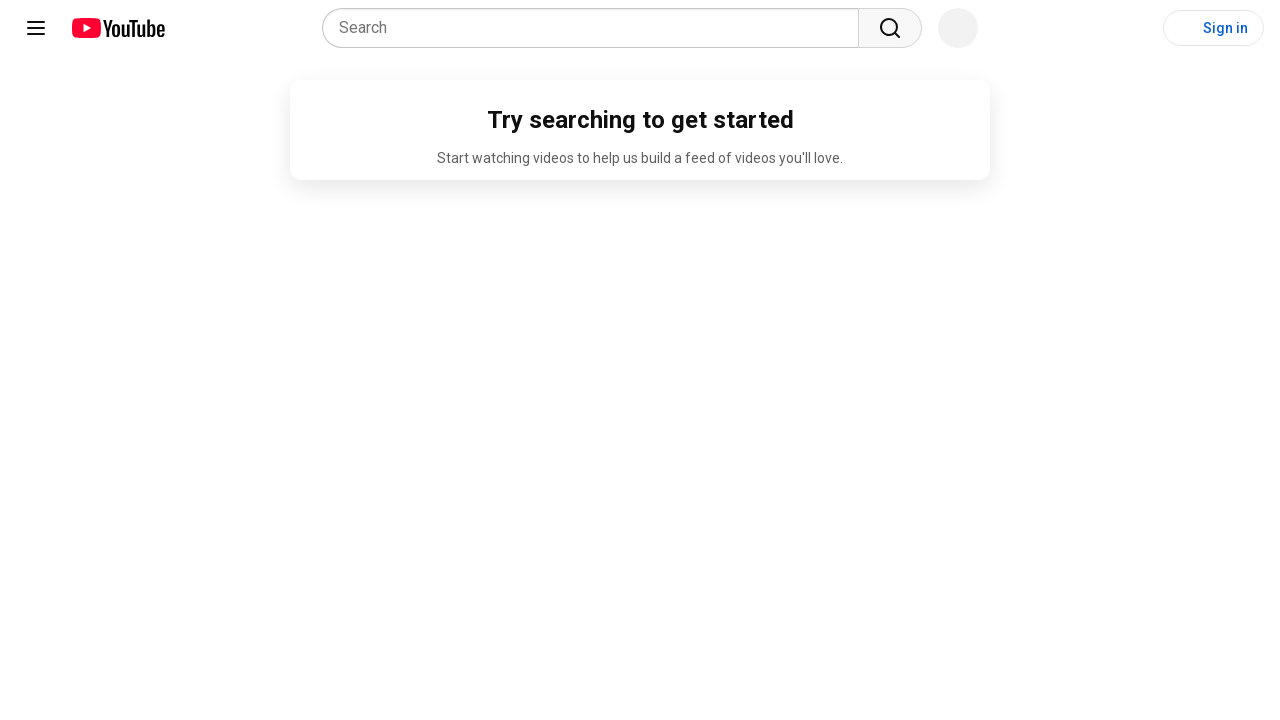

Verified page title is 'YouTube'
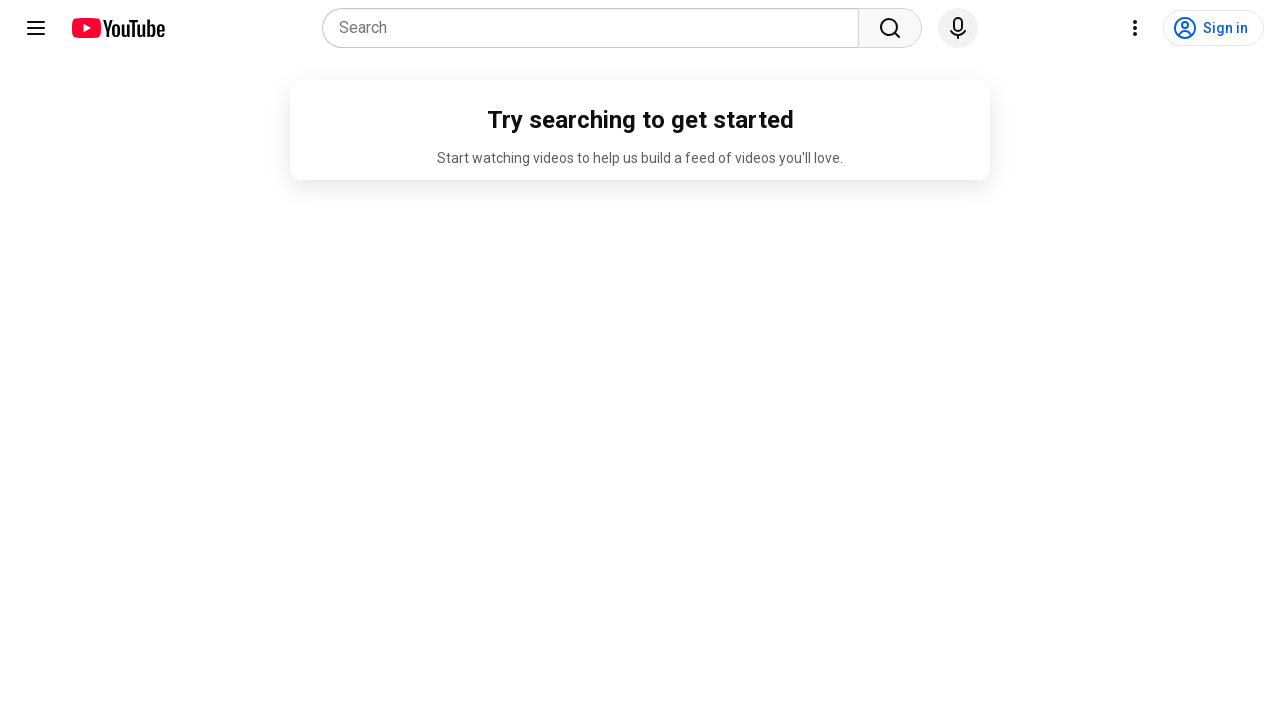

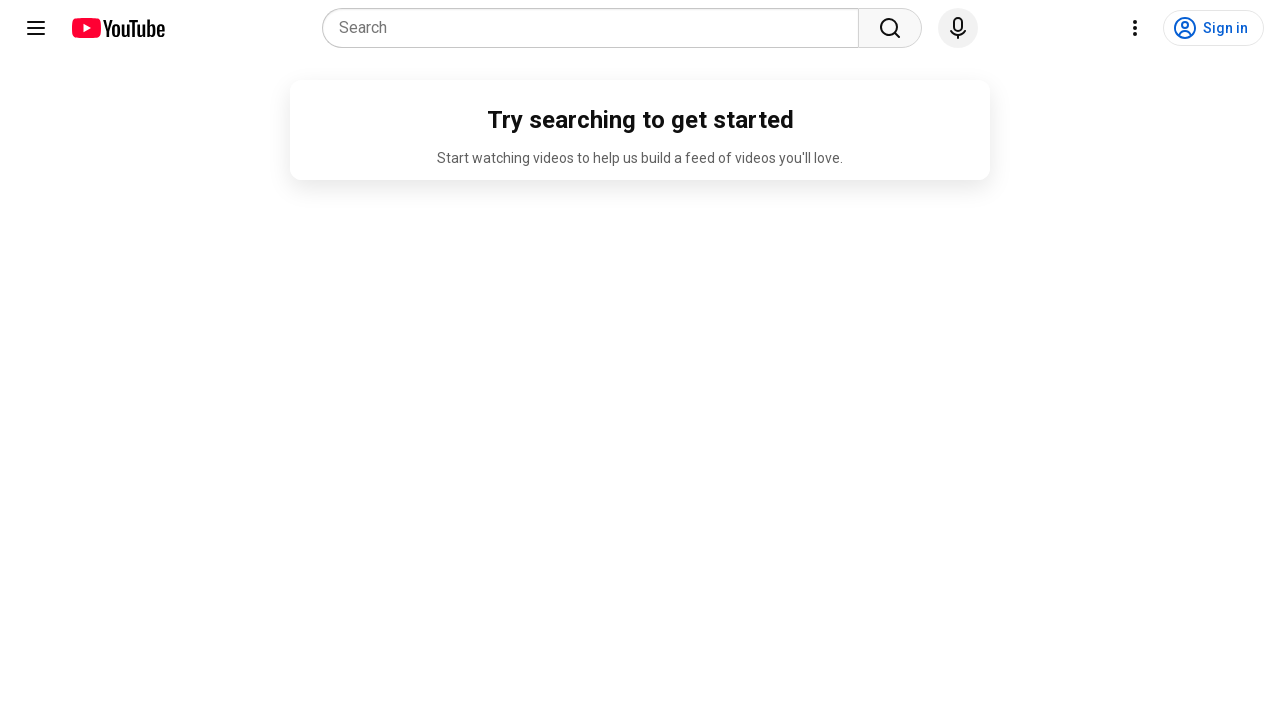